Tests right-click (context click) functionality on the Downloads link in the Selenium website navigation

Starting URL: https://www.selenium.dev

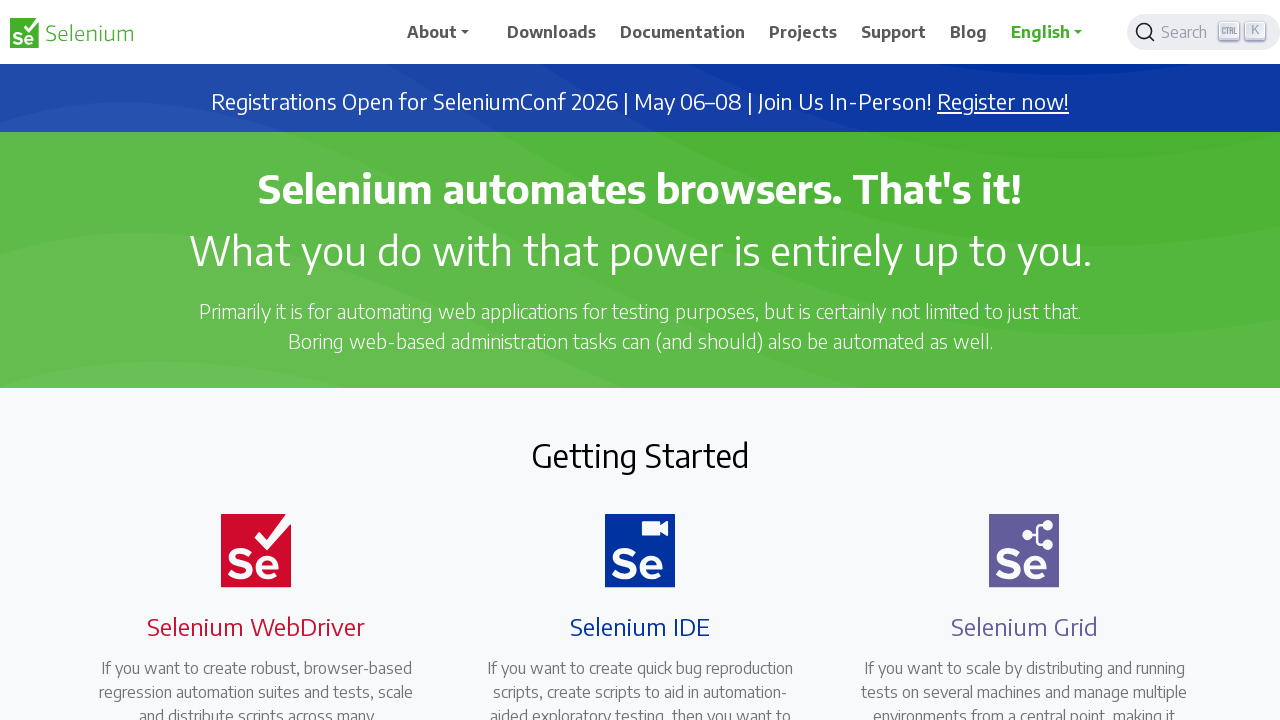

Navigated to Selenium website homepage
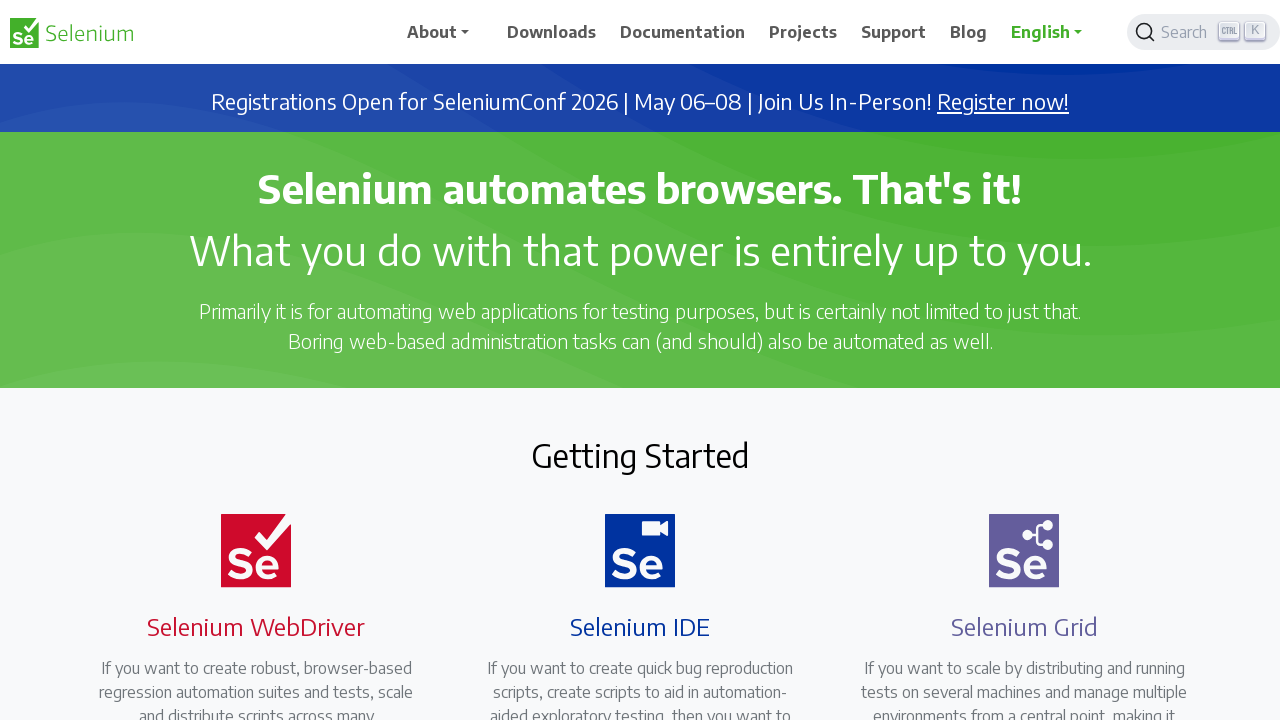

Right-clicked on Downloads link in navigation at (552, 32) on //span[text()='Downloads']
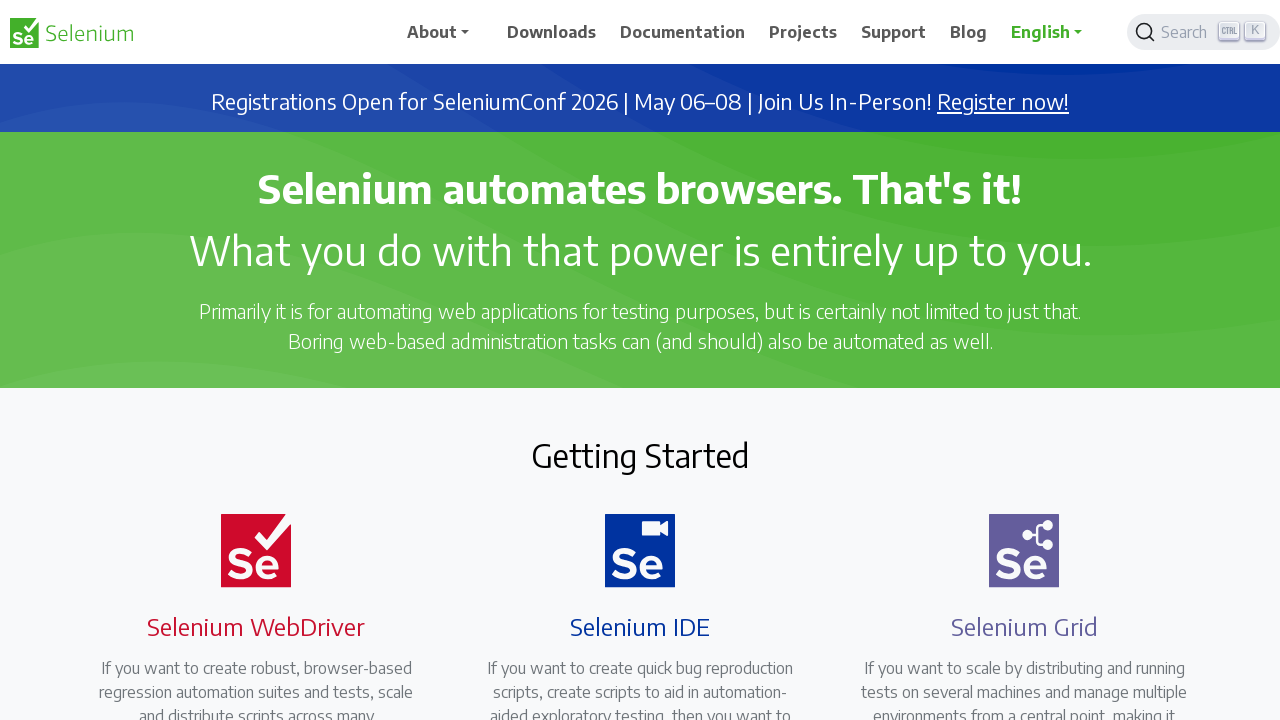

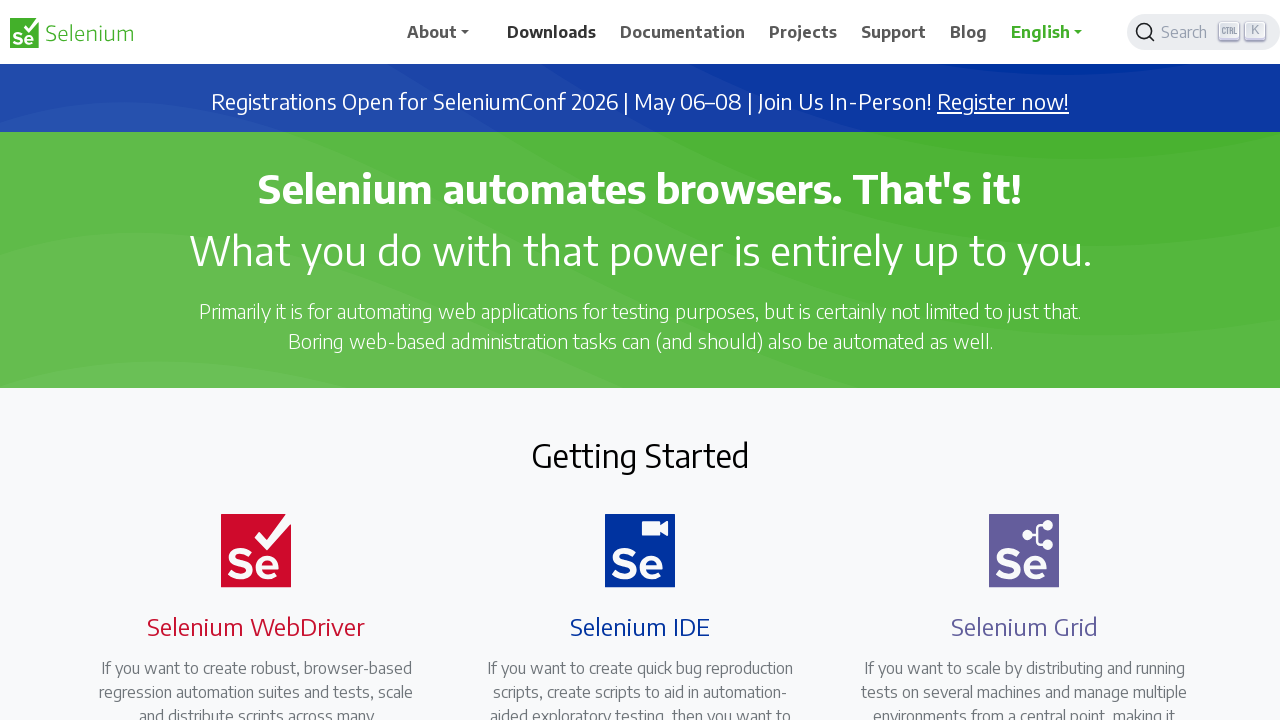